Navigates to team page and verifies all three creator names match expected list

Starting URL: http://www.99-bottles-of-beer.net/

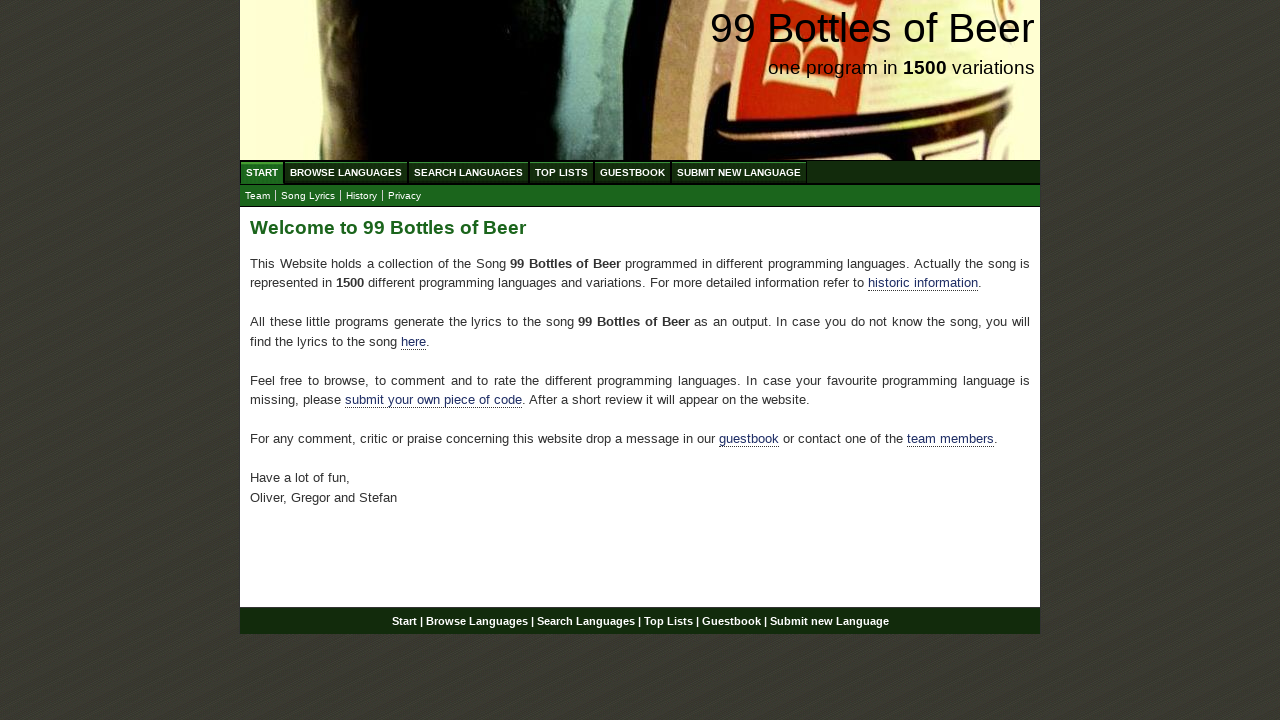

Clicked Team link at (258, 196) on xpath=//a[text()='Team']
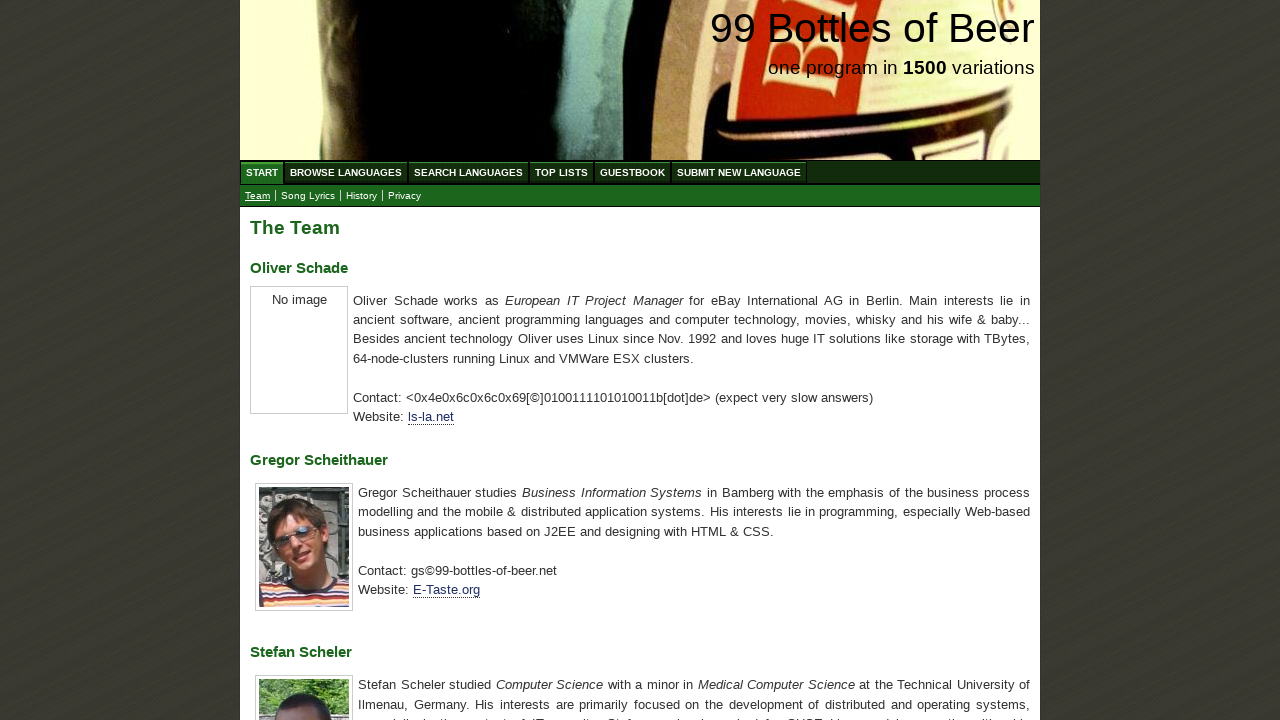

Located all creator name elements (h3 tags)
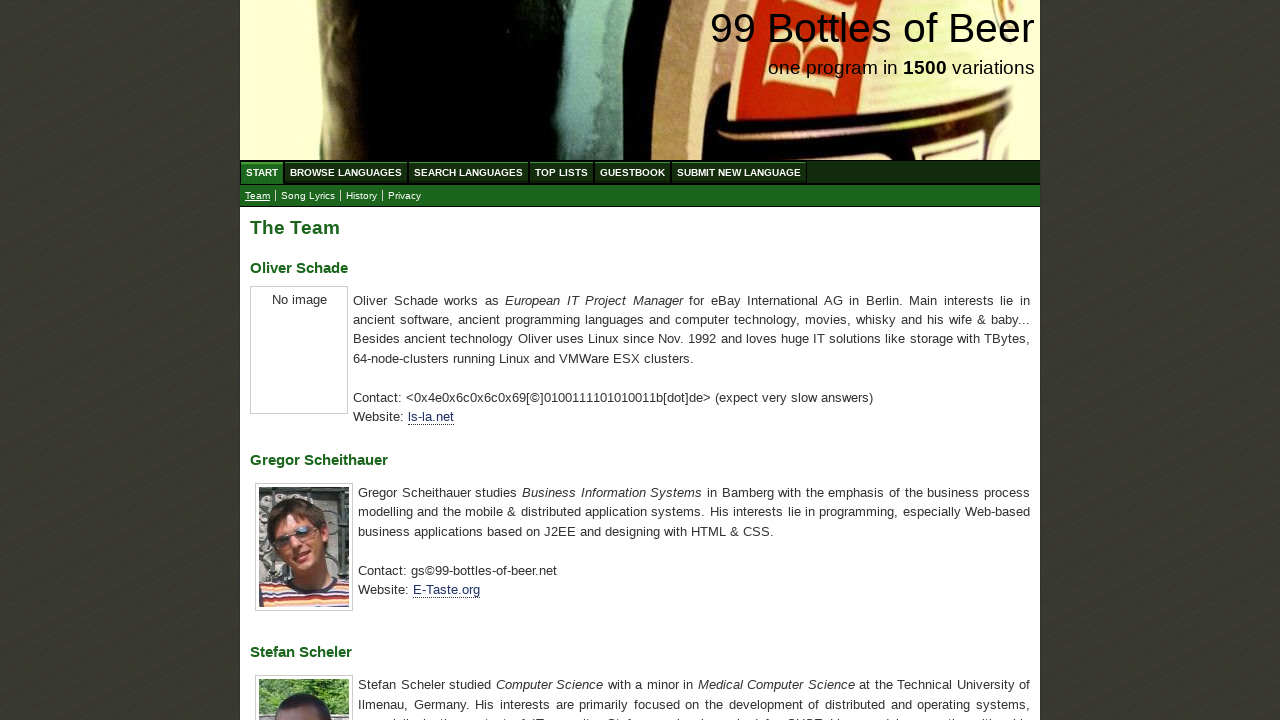

Extracted creator names: ['Oliver Schade', 'Gregor Scheithauer', 'Stefan Scheler']
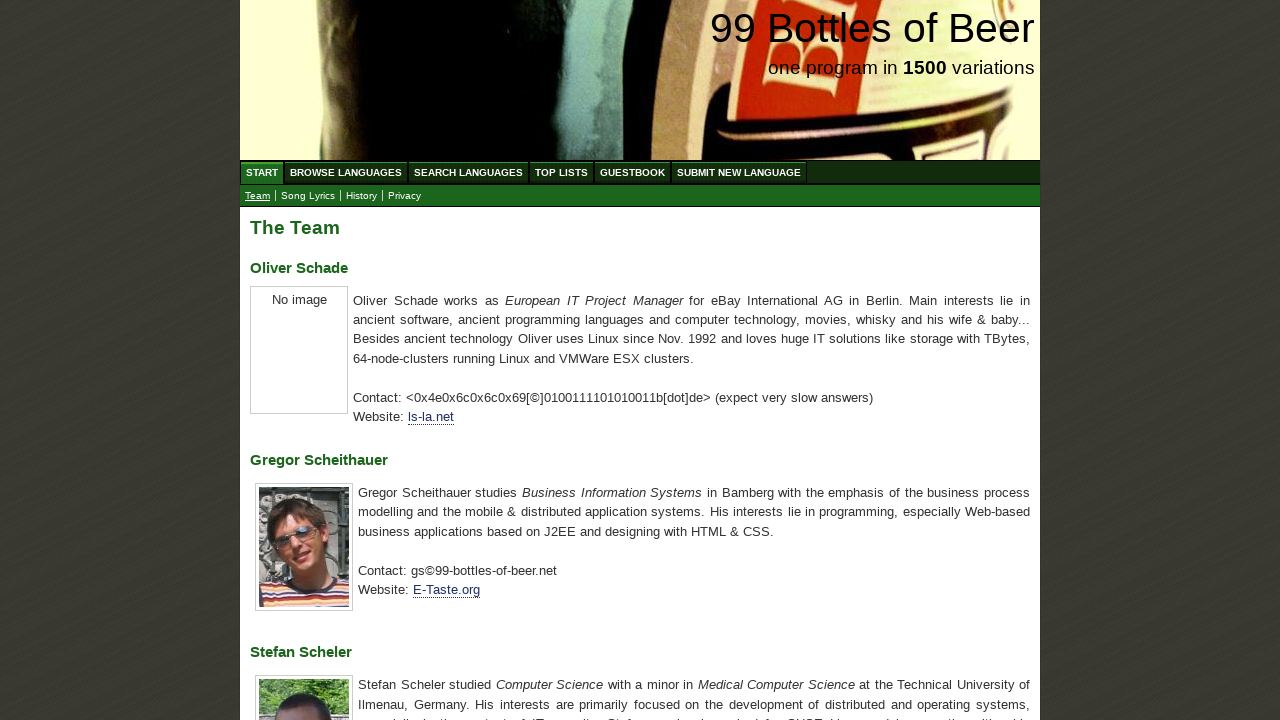

Verified all three creator names match expected list
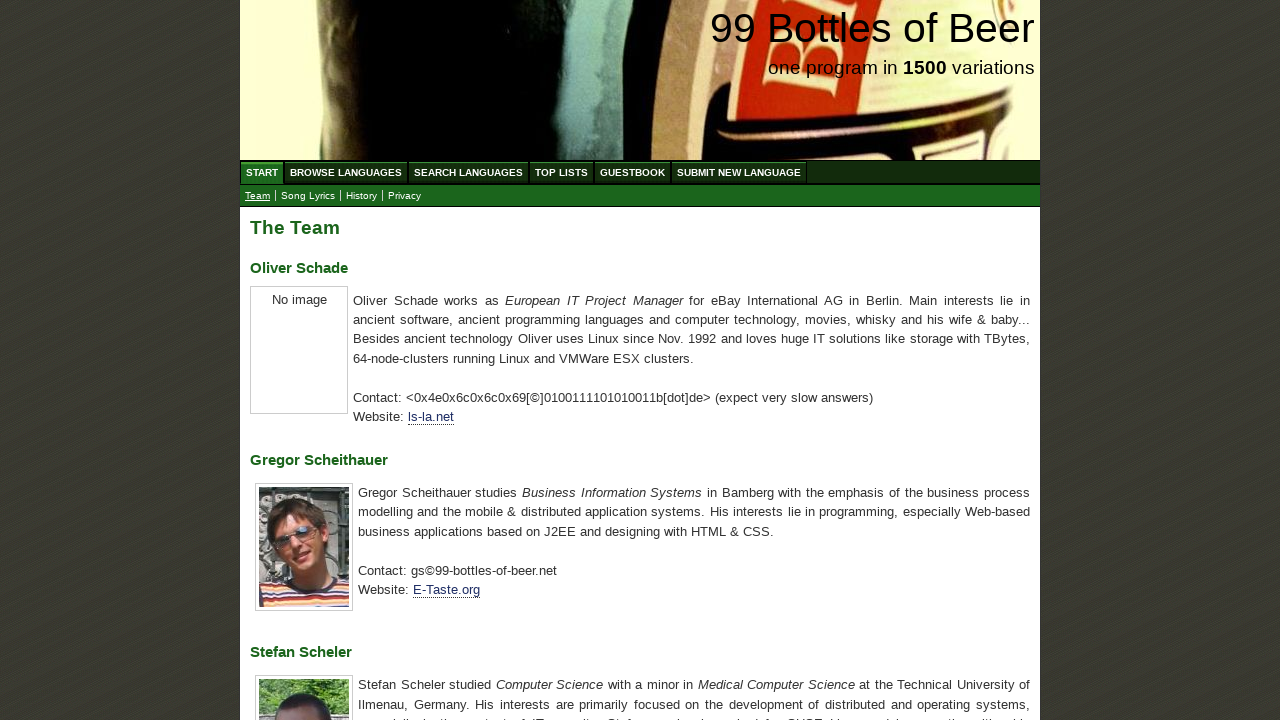

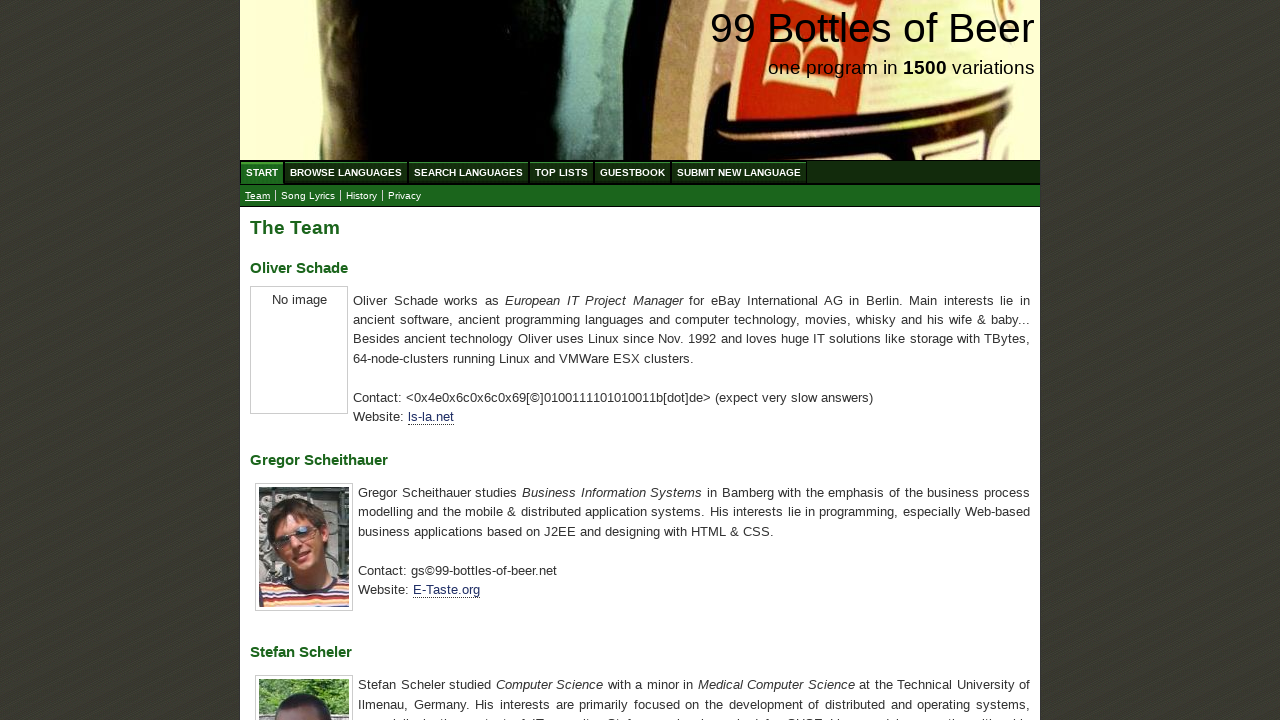